Tests the concatenate function of the calculator by joining two input values together

Starting URL: https://testsheepnz.github.io/BasicCalculator.html

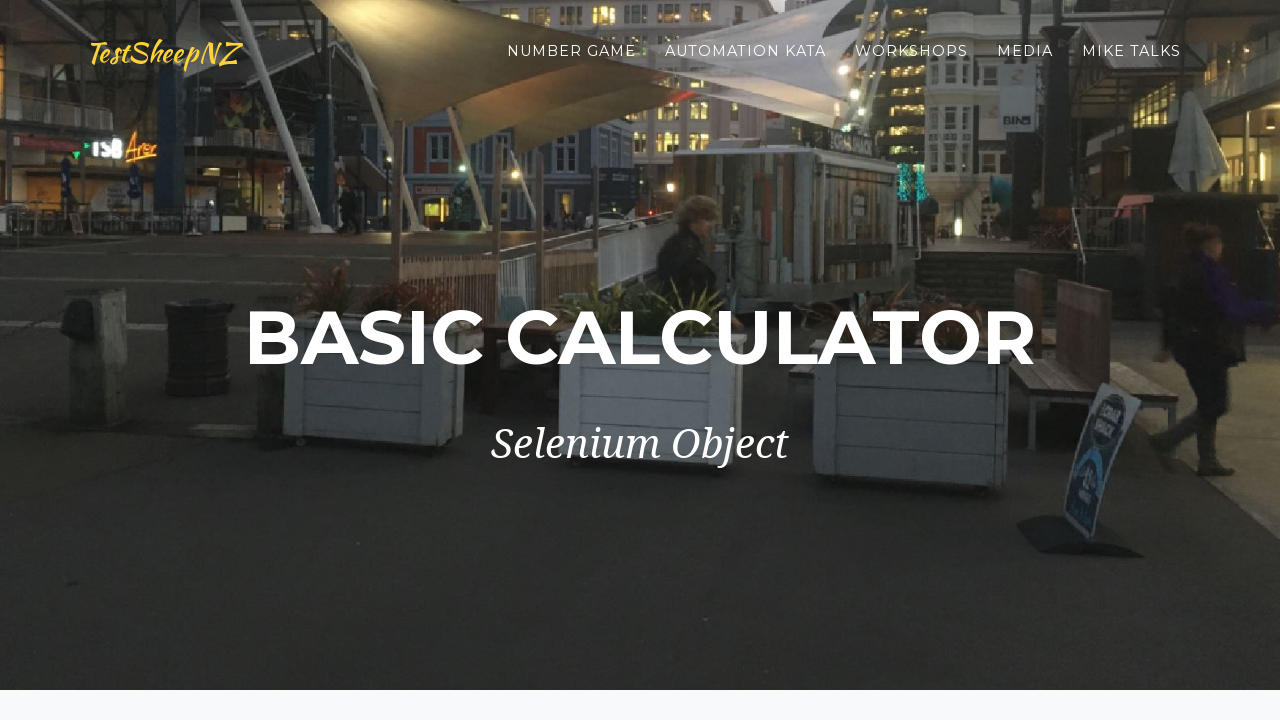

Scrolled to bottom of page
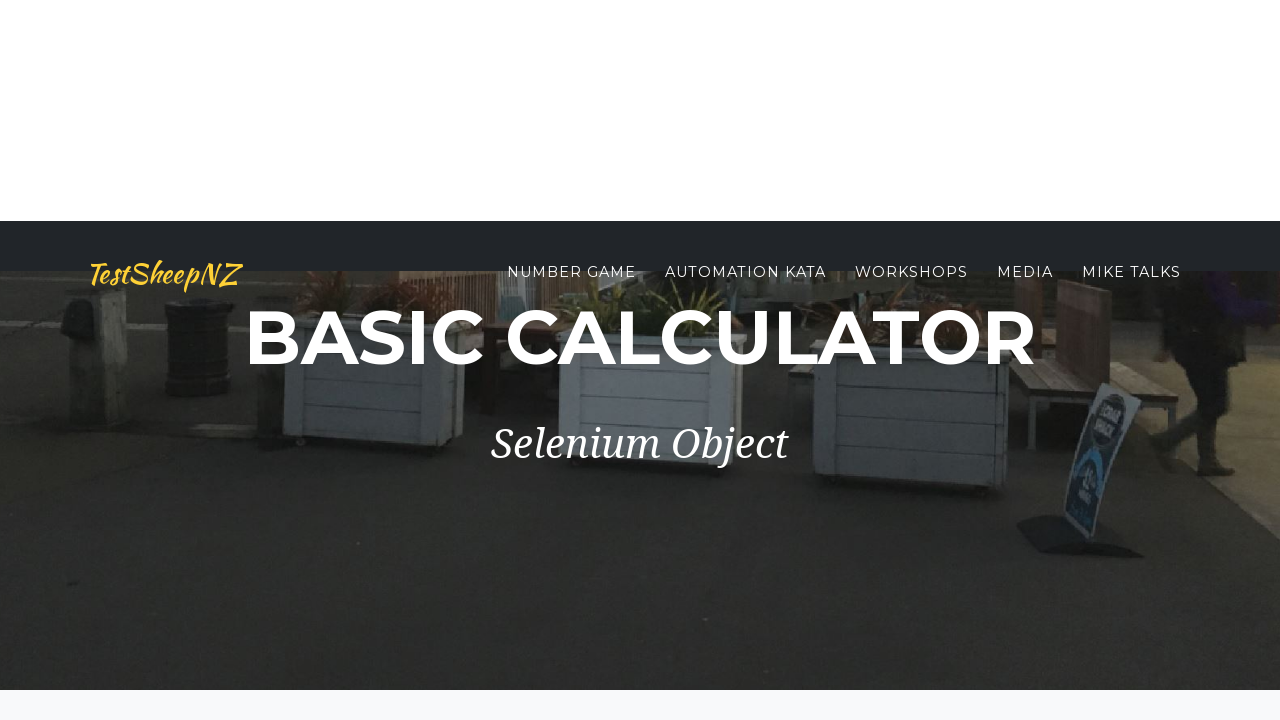

Selected Build 8 from dropdown on #selectBuild
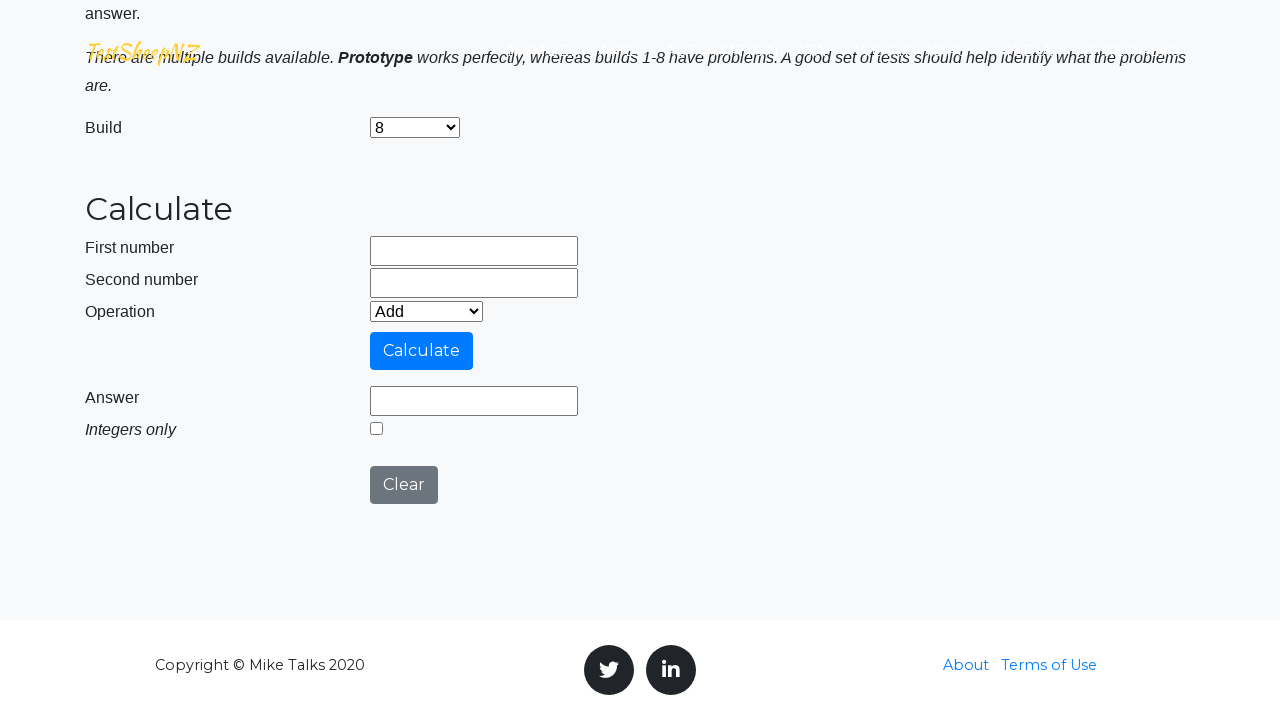

Selected concatenate operation (option 4) from dropdown on #selectOperationDropdown
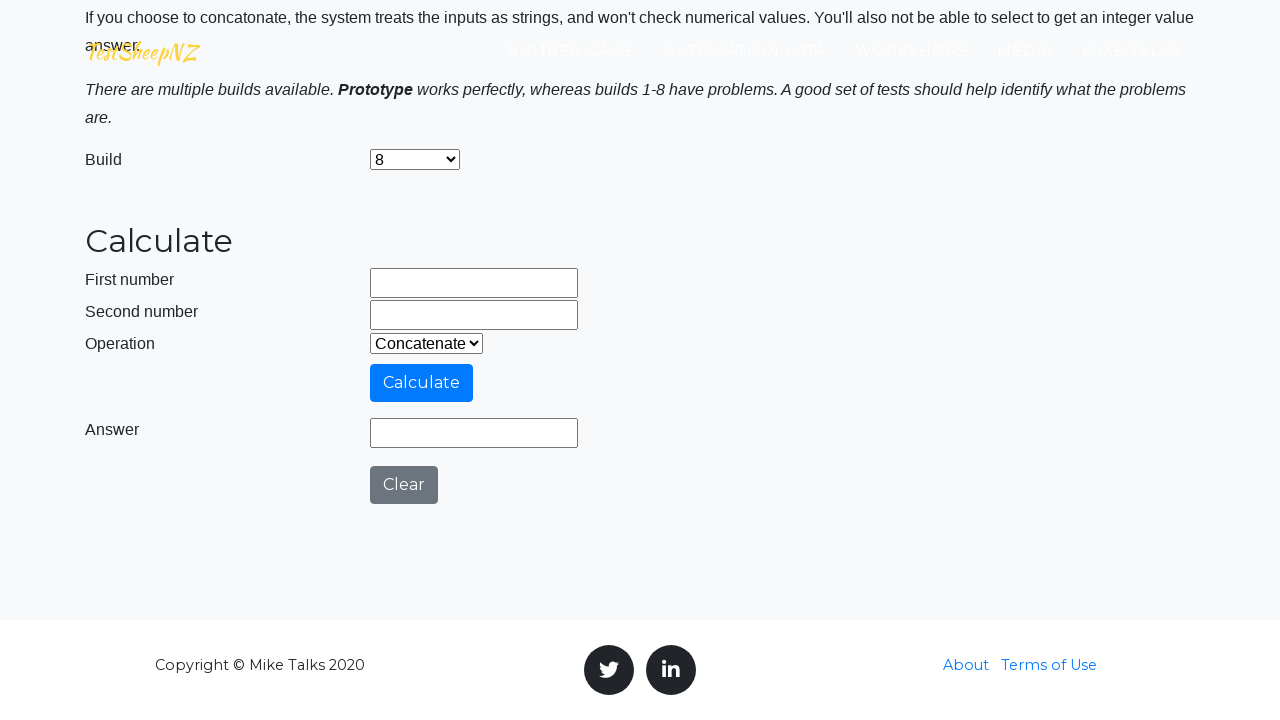

Entered 'TEST' in first input field on input[name='number1']
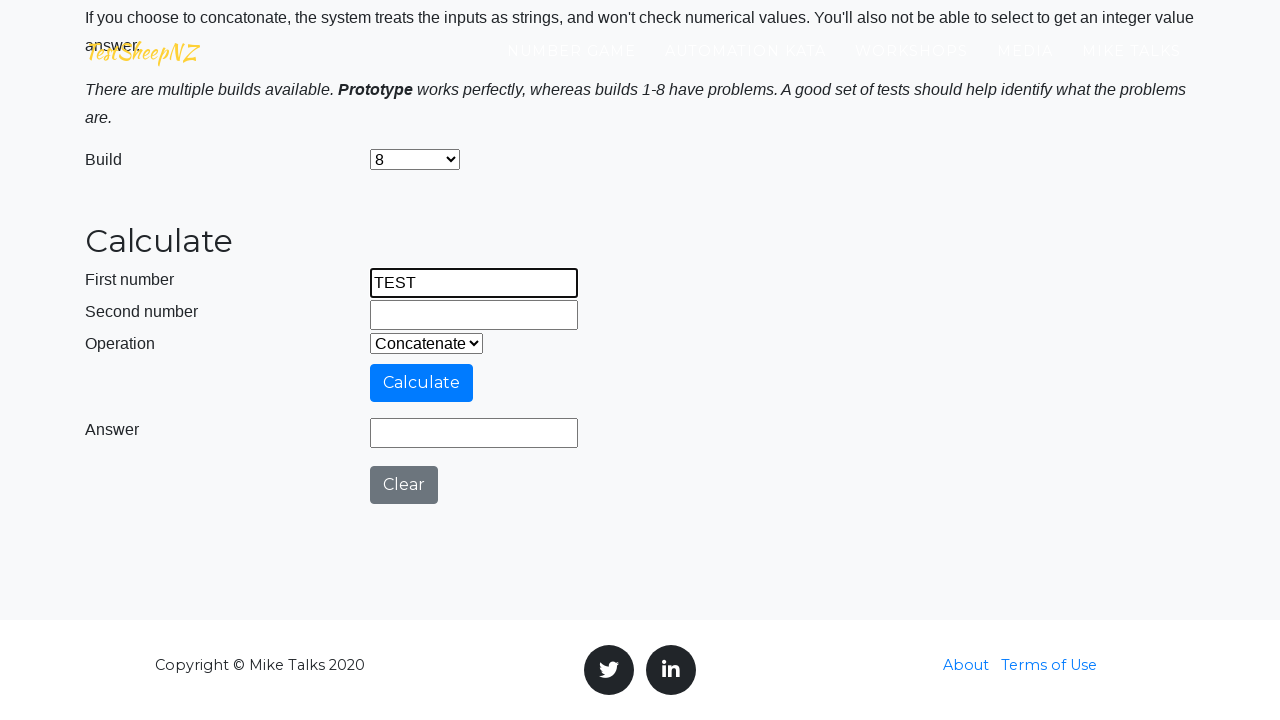

Entered '2.34' in second input field on input[name='number2']
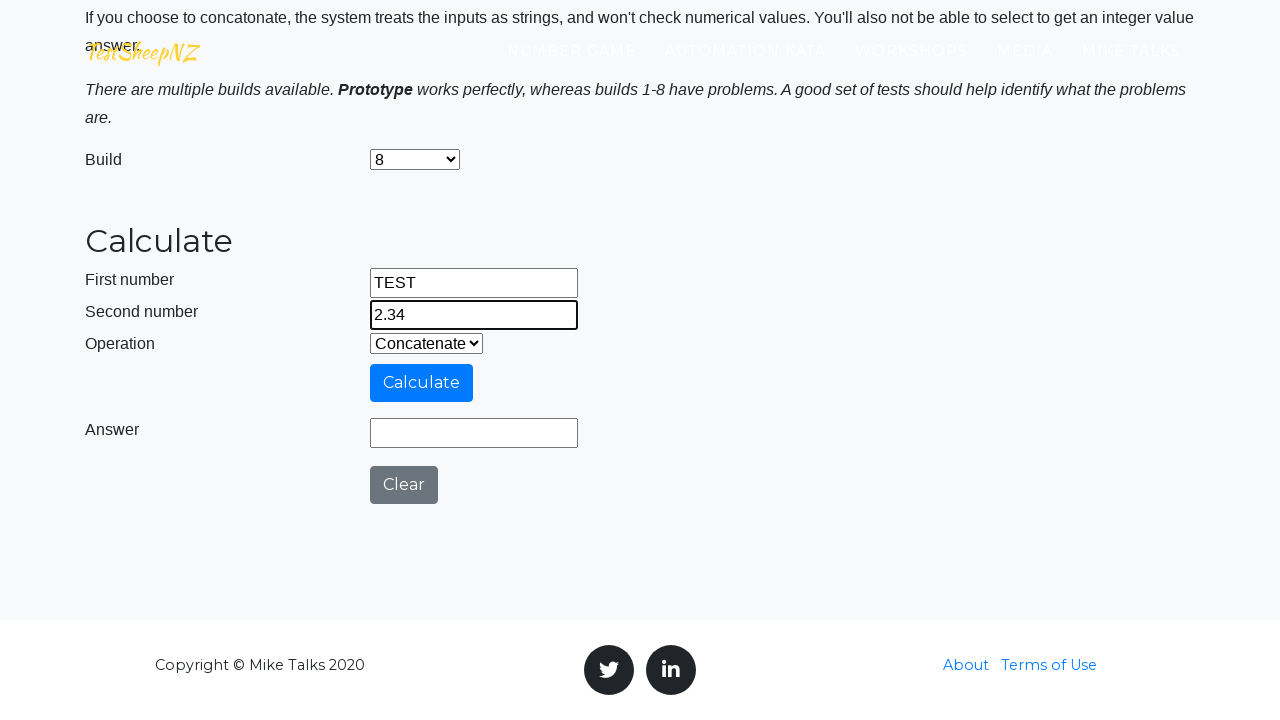

Clicked calculate button to concatenate inputs at (422, 383) on #calculateButton
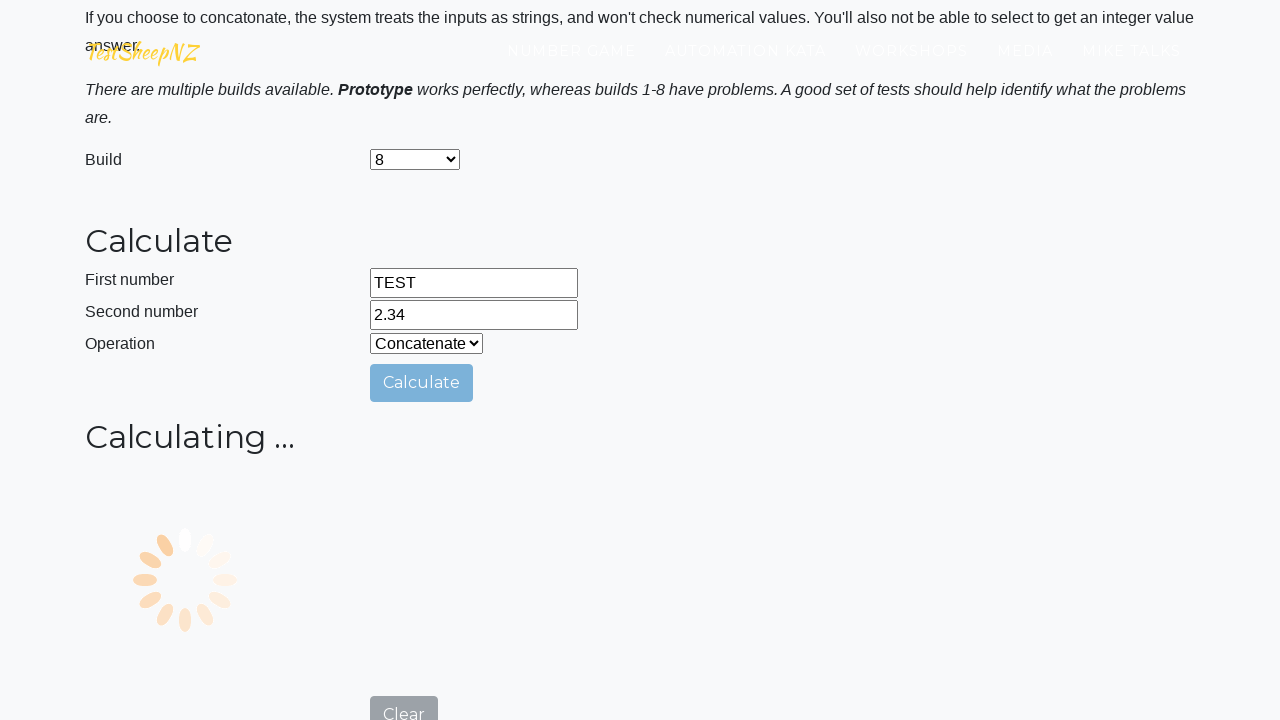

Result field appeared with concatenation result
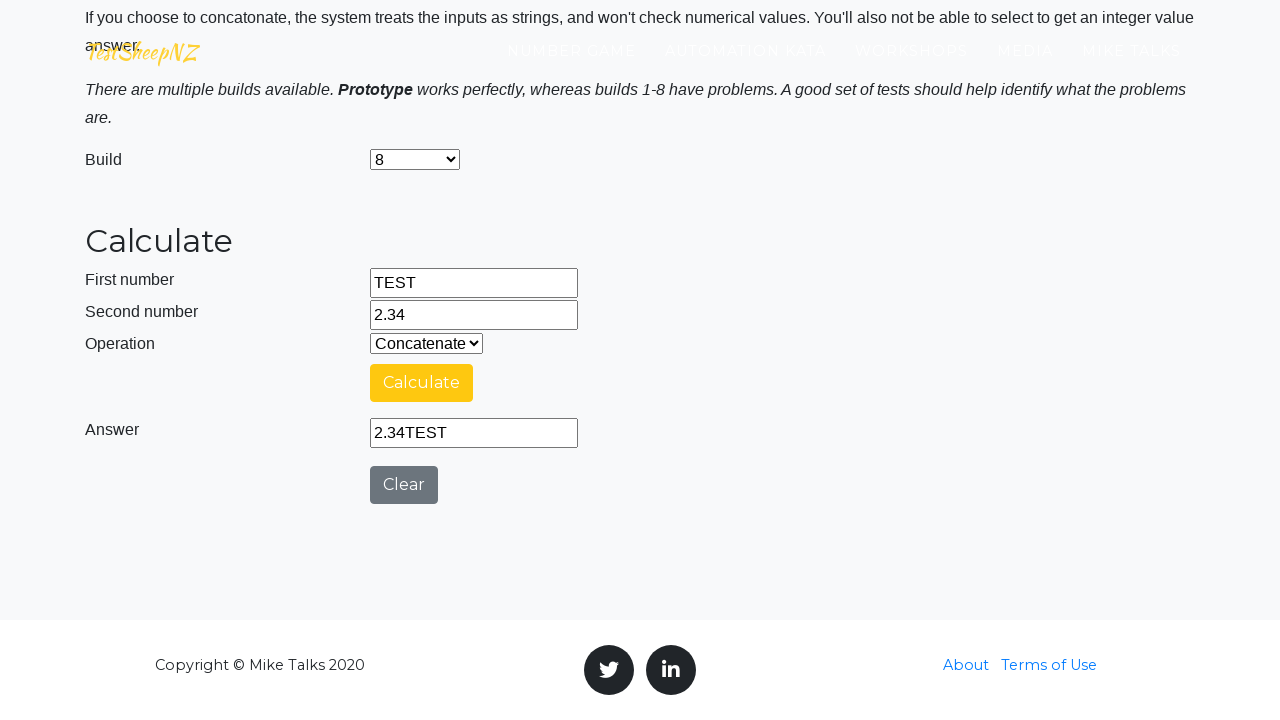

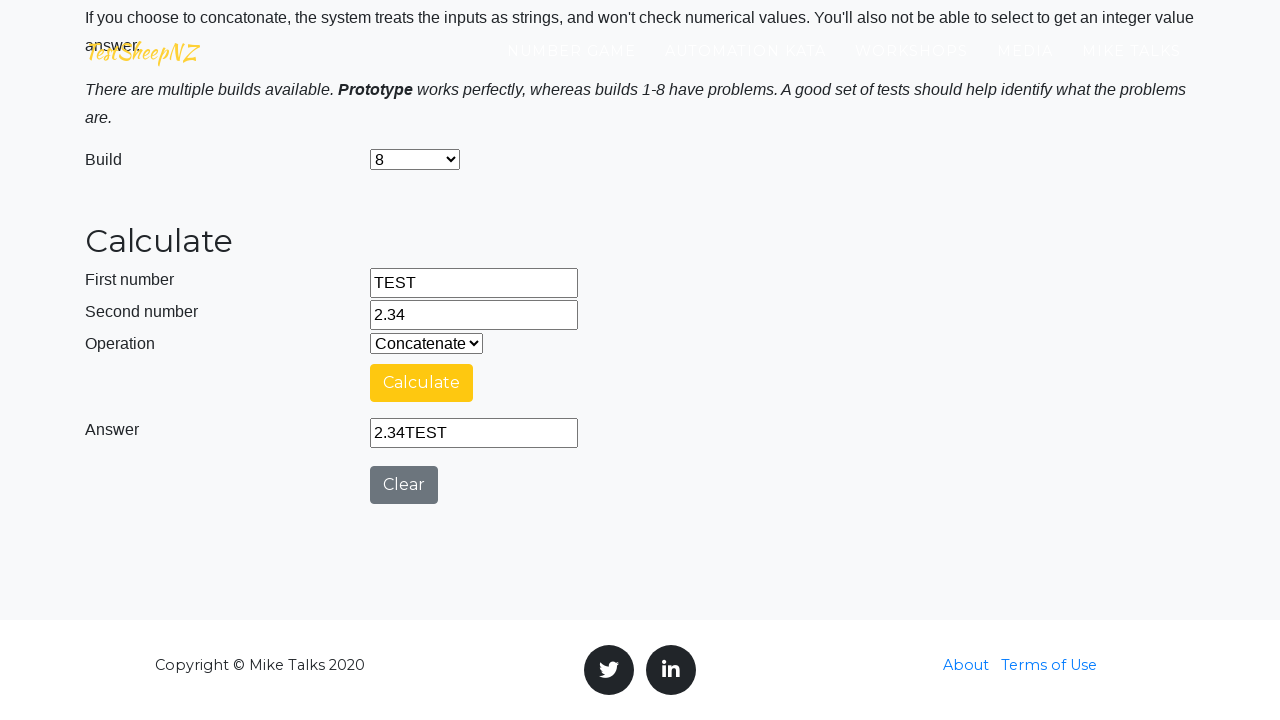